Interacts with a web application by sending Enter key presses and typing text to the page body, simulating keyboard input to the application.

Starting URL: https://maxnest0x0.github.io/rysteria

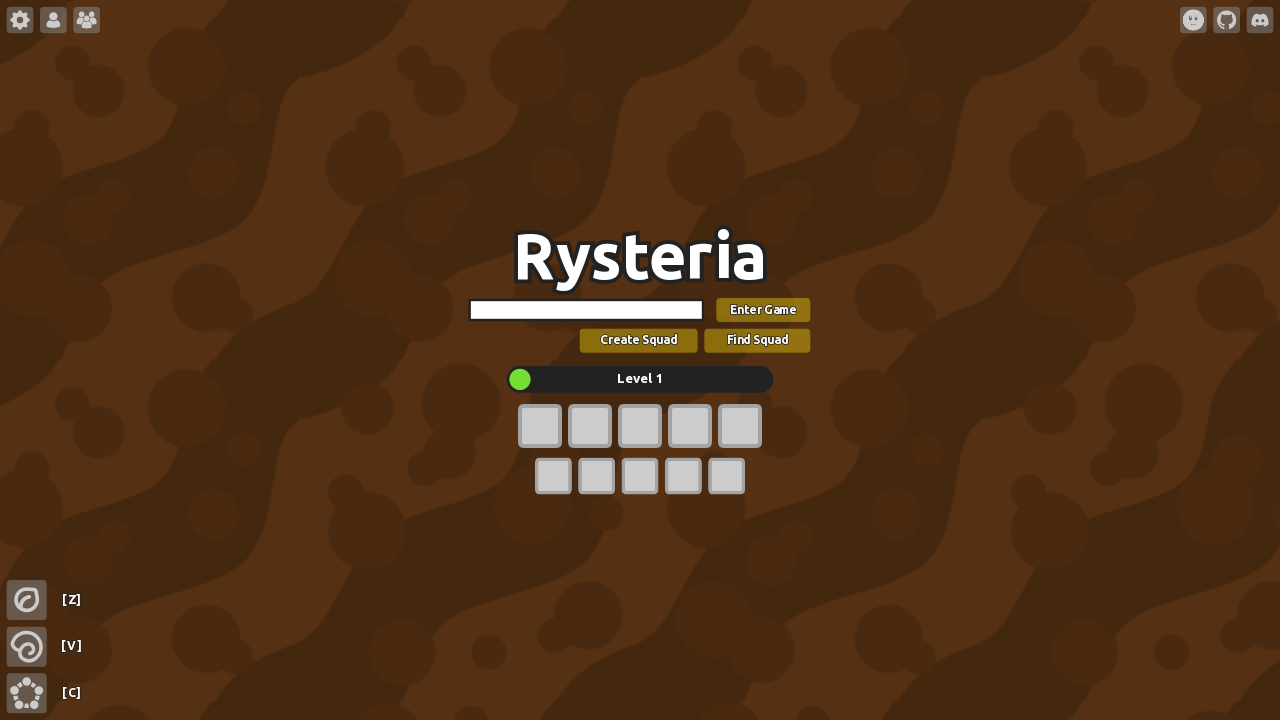

Page loaded with domcontentloaded state
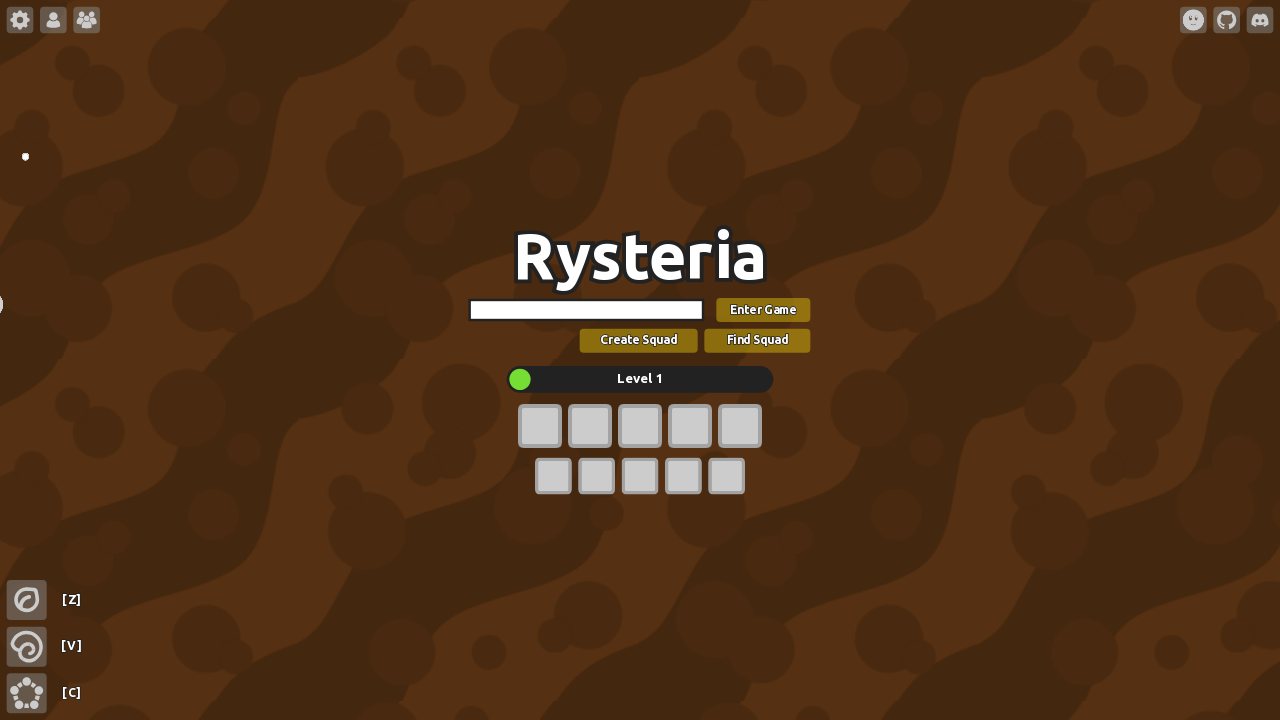

Pressed Enter key
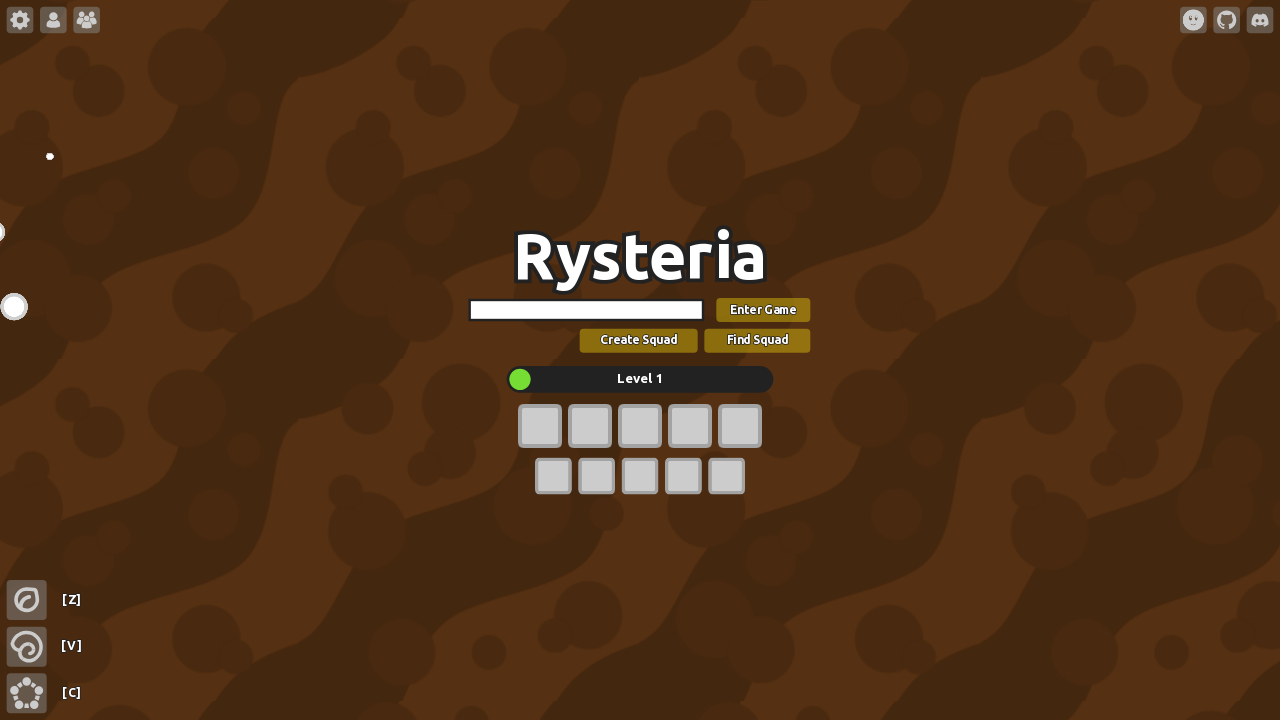

Waited 1000ms
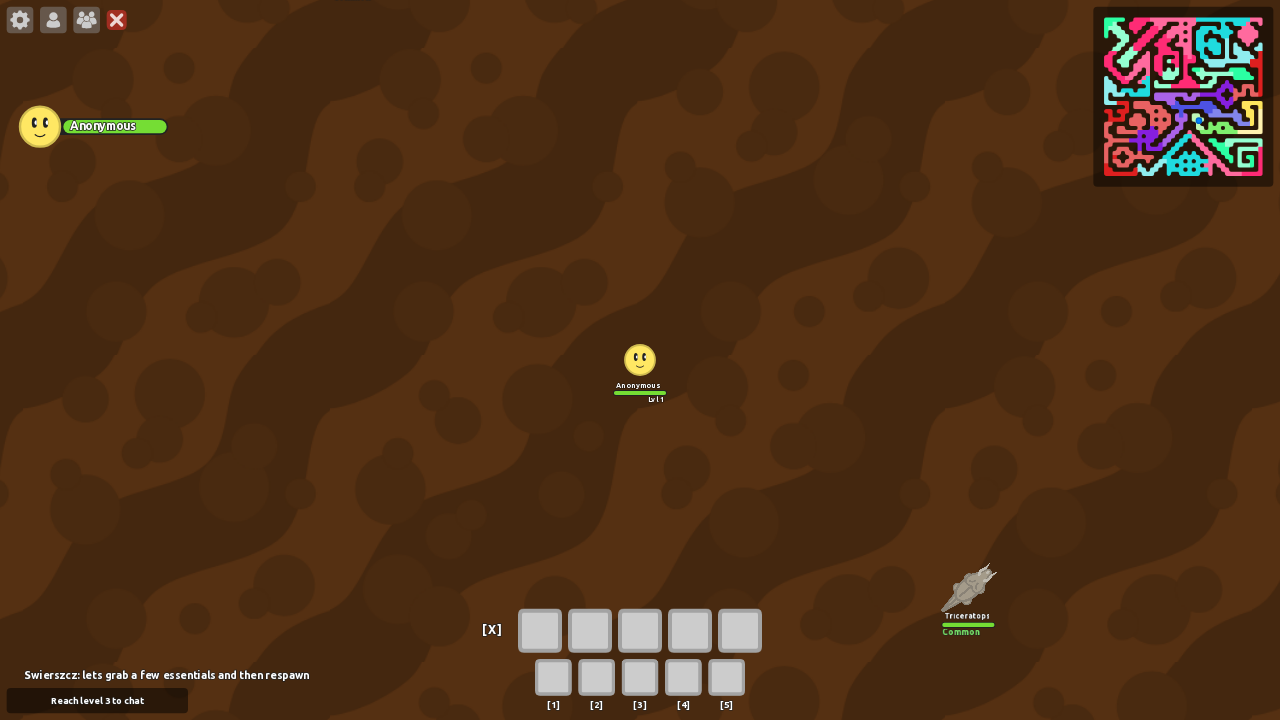

Pressed Enter key again
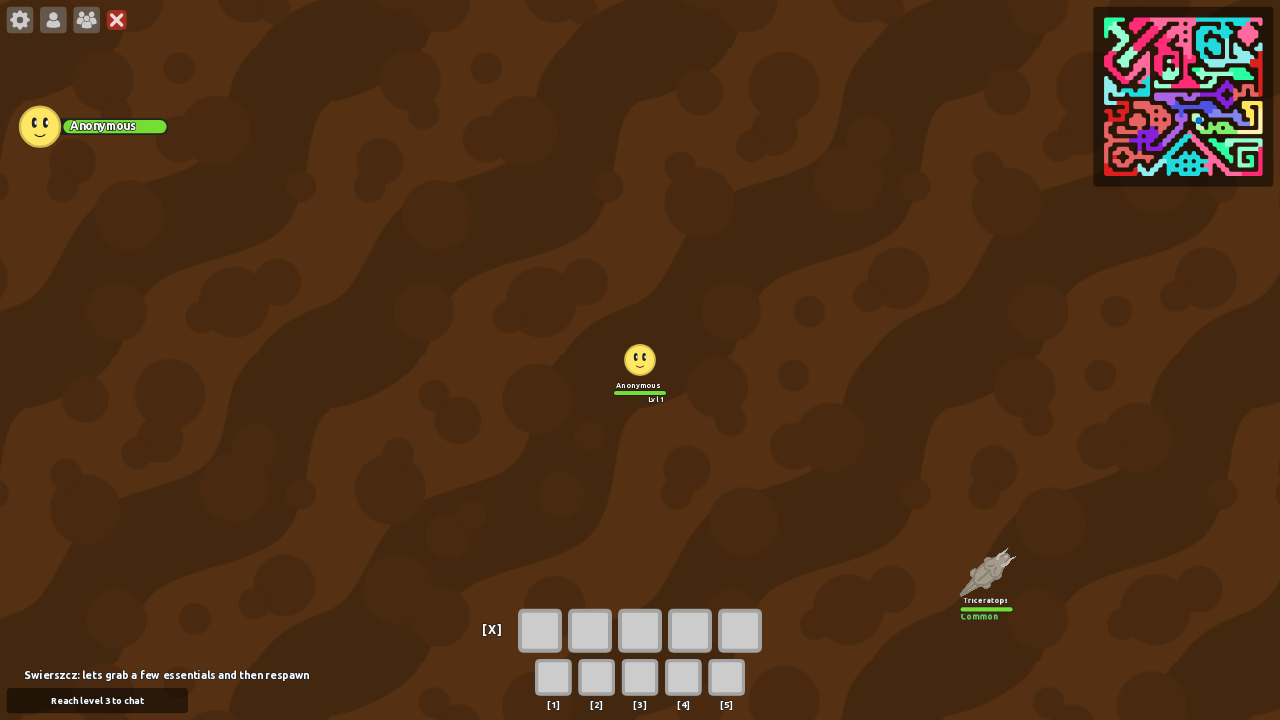

Waited 1000ms
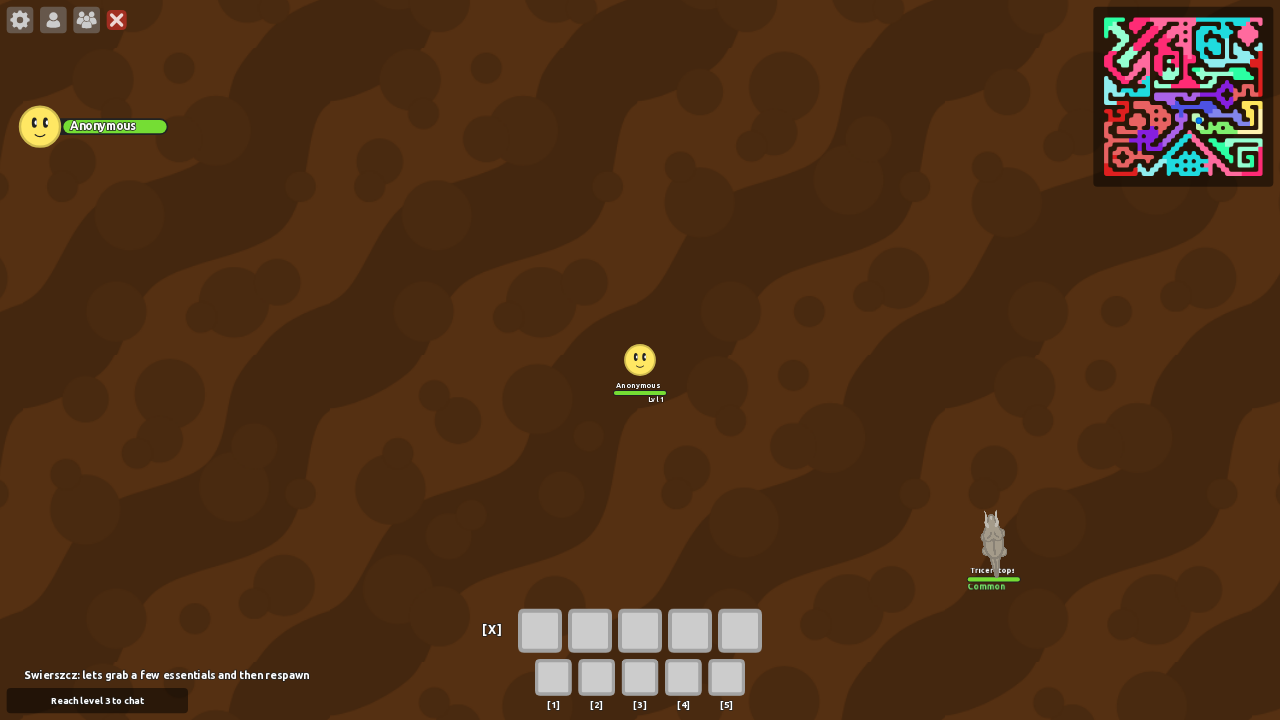

Typed text 'mn = bozo'
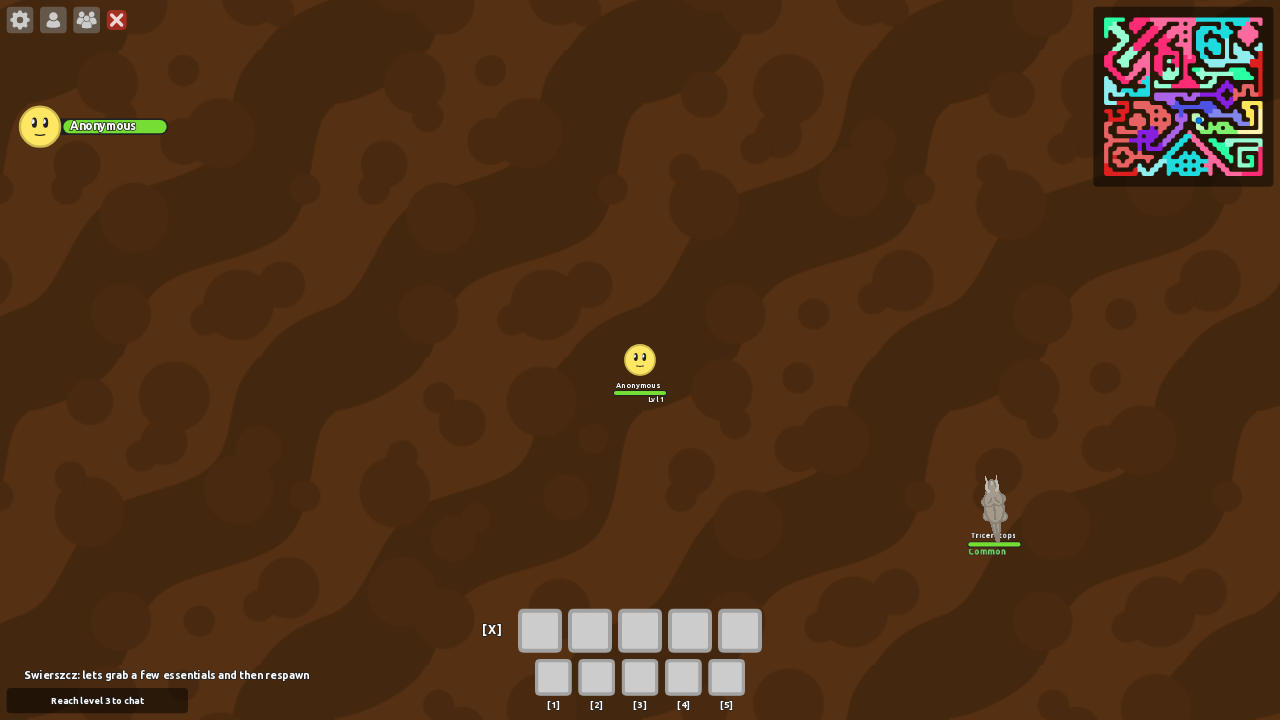

Waited 1000ms
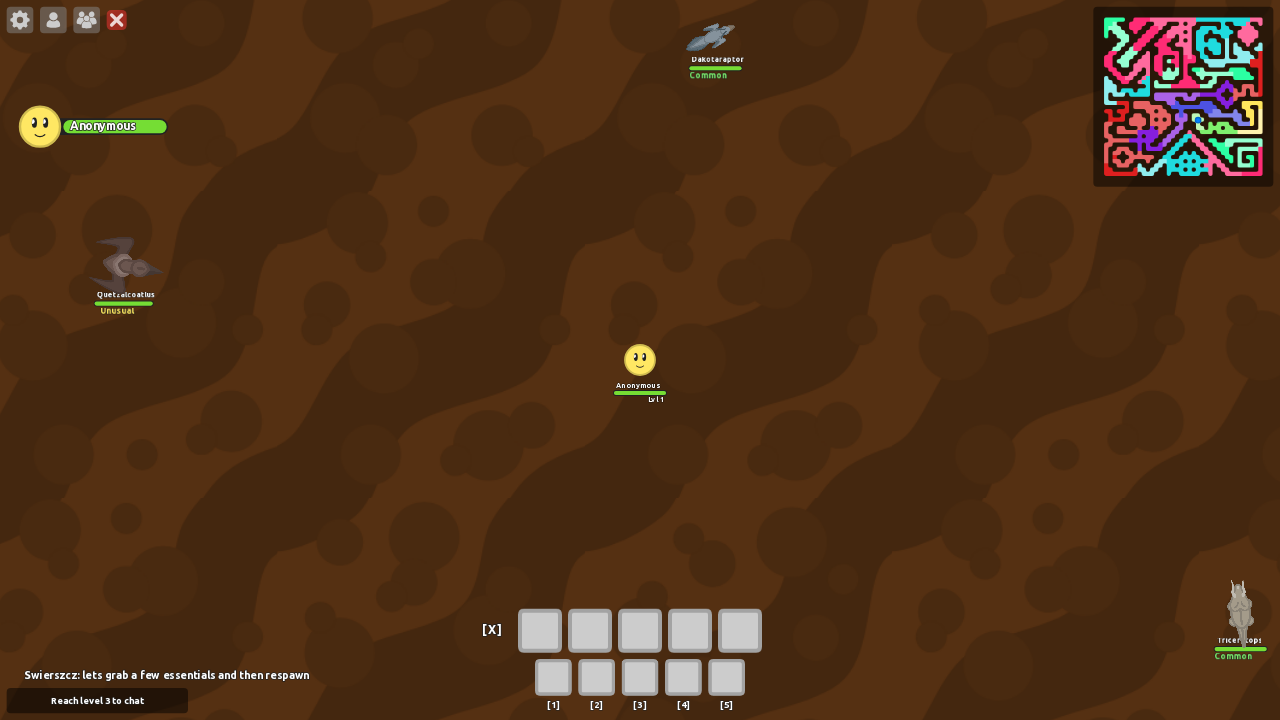

Pressed Enter key to submit
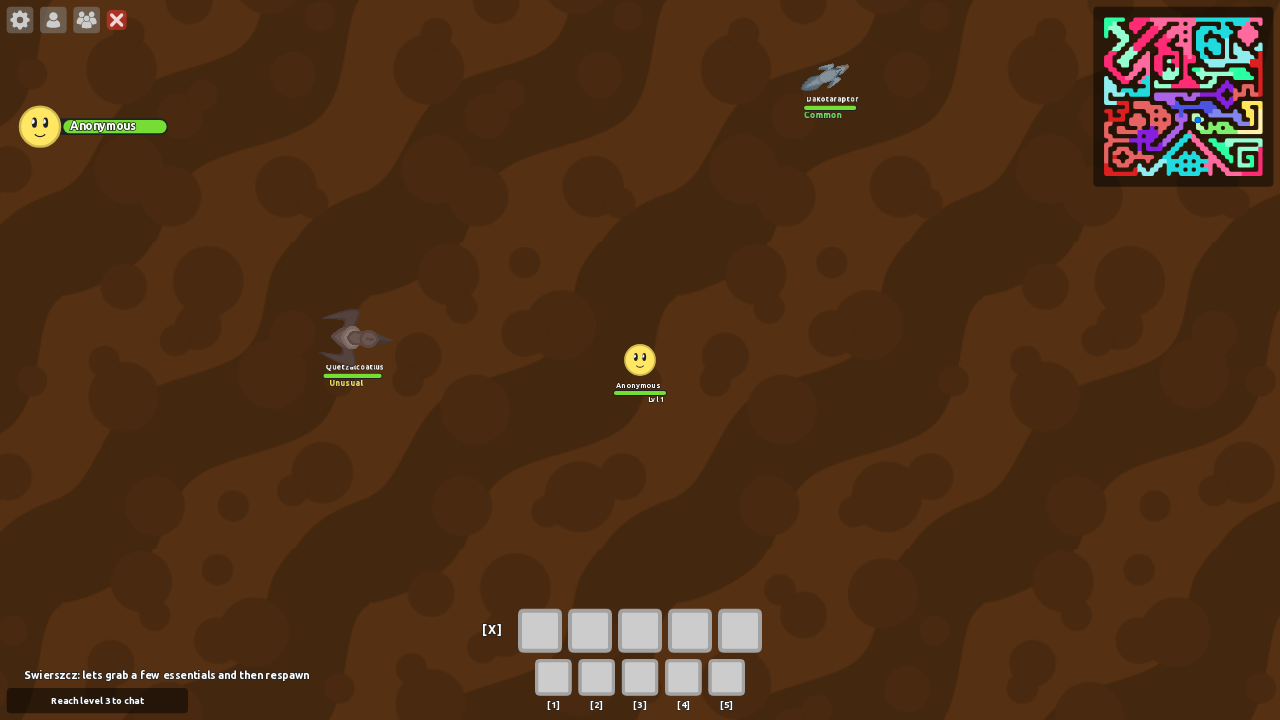

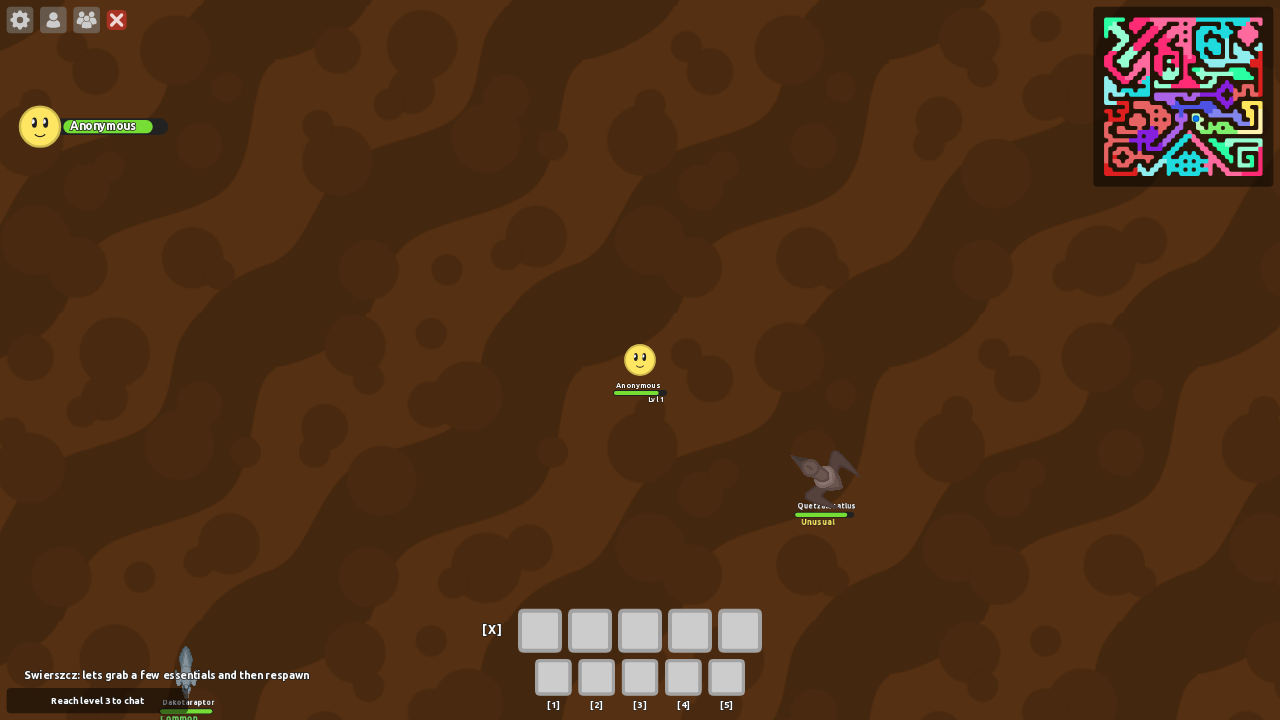